Tests navigation to the Healthcare industry page by hovering over the Industries menu and clicking the Healthcare link

Starting URL: https://klik.solutions/

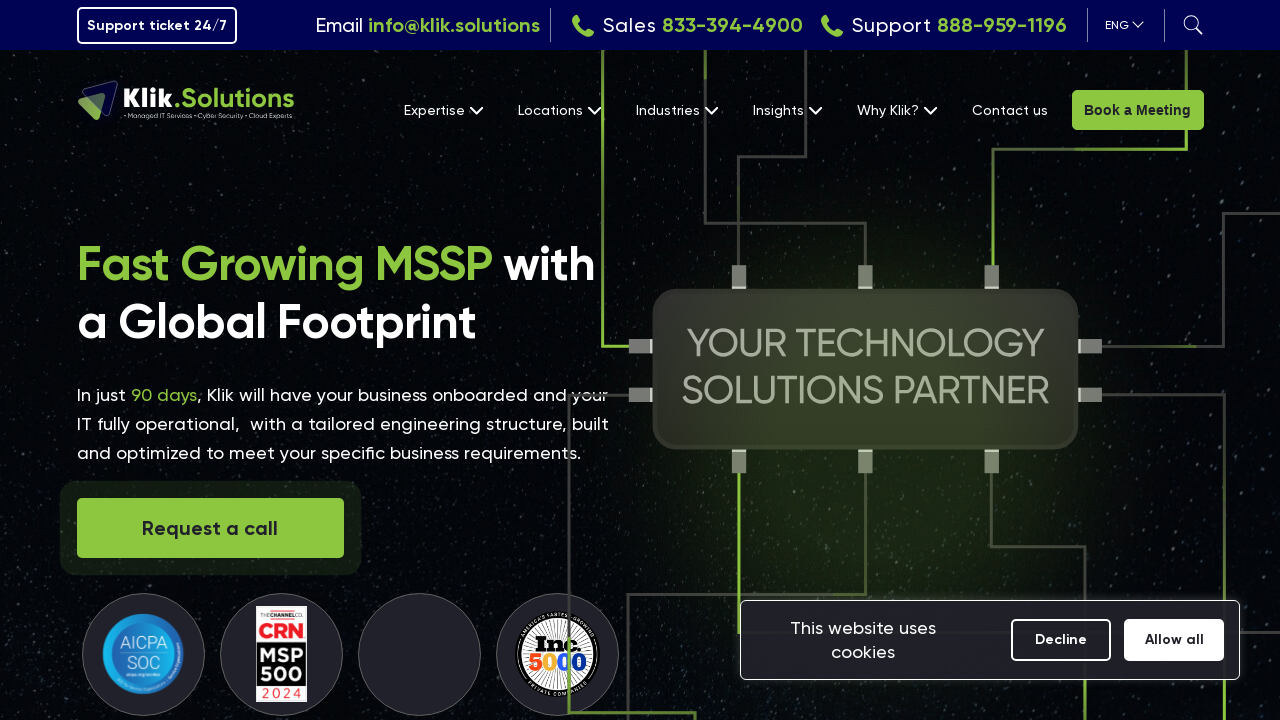

Navigated to https://klik.solutions/
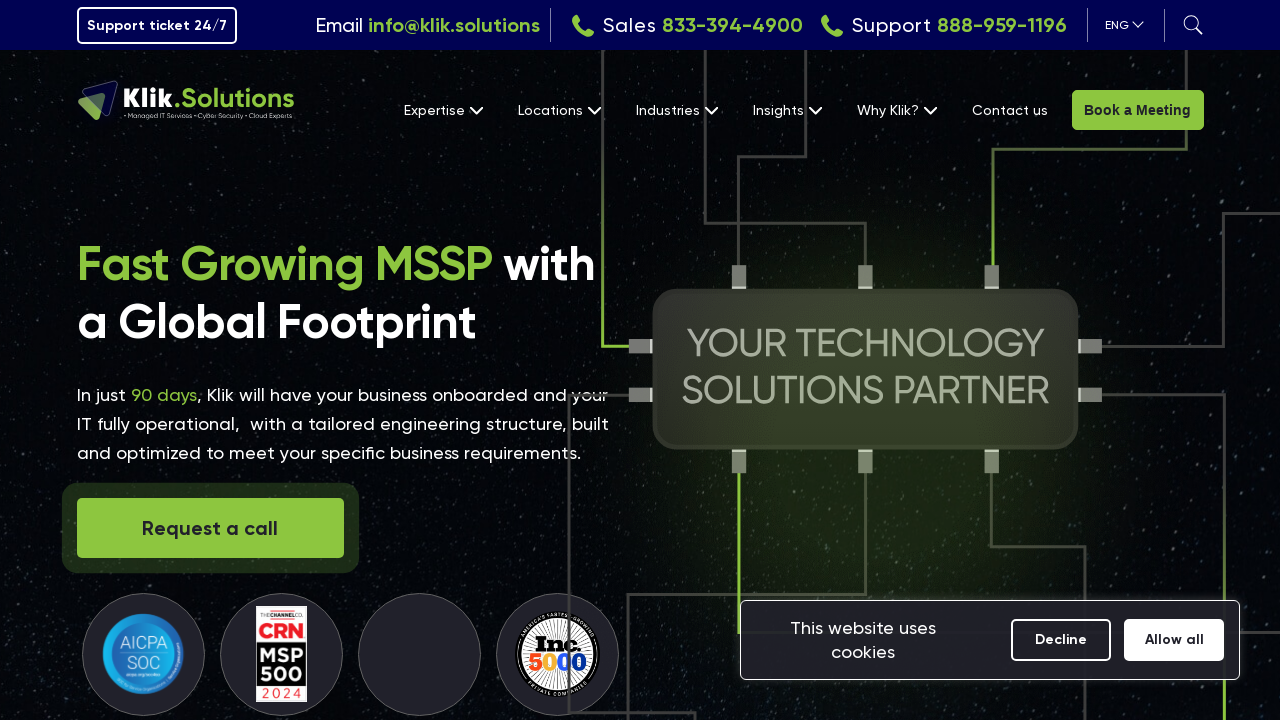

Hovered over Industries menu to reveal dropdown at (676, 110) on text=Industries
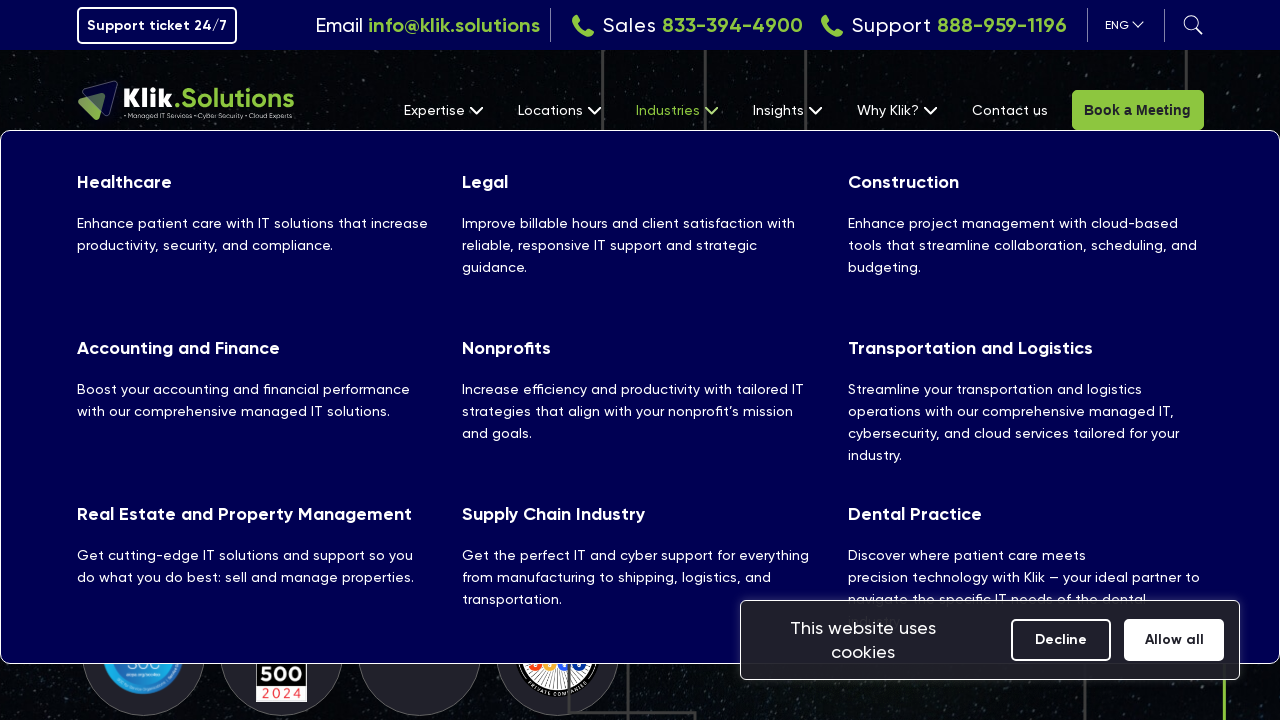

Clicked on Healthcare link in the dropdown at (254, 212) on text=Healthcare
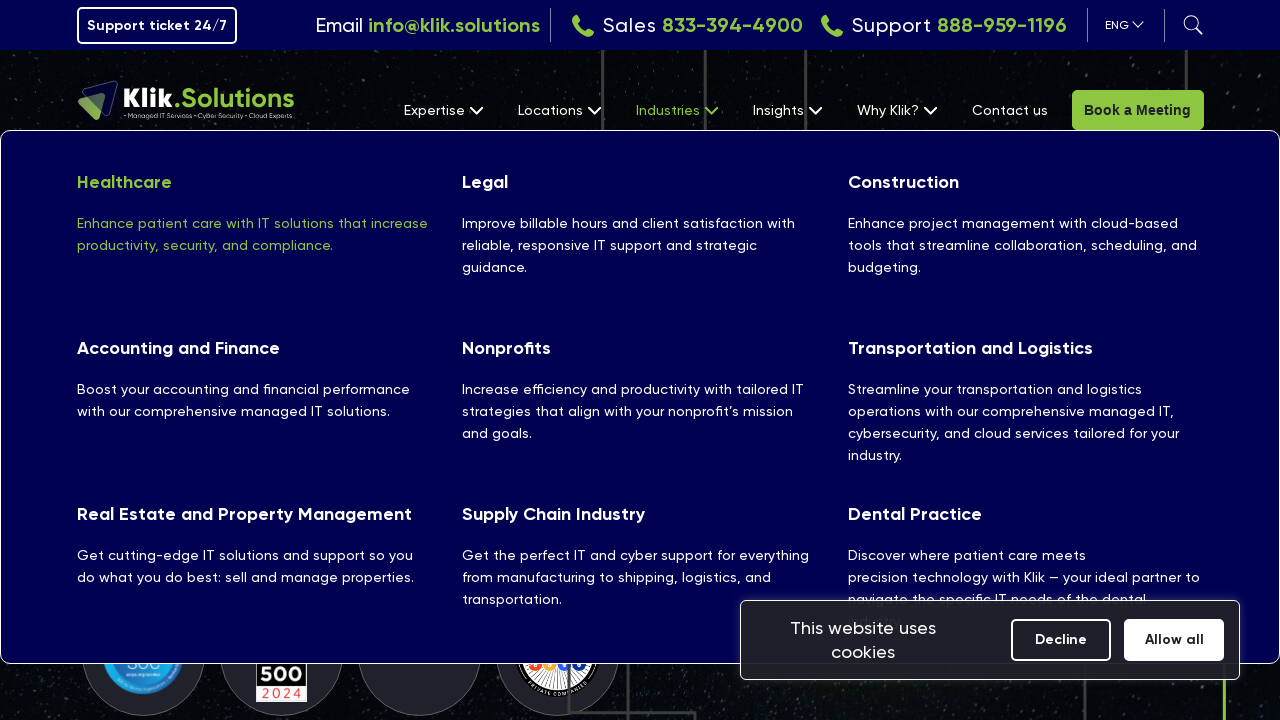

Healthcare page loaded successfully
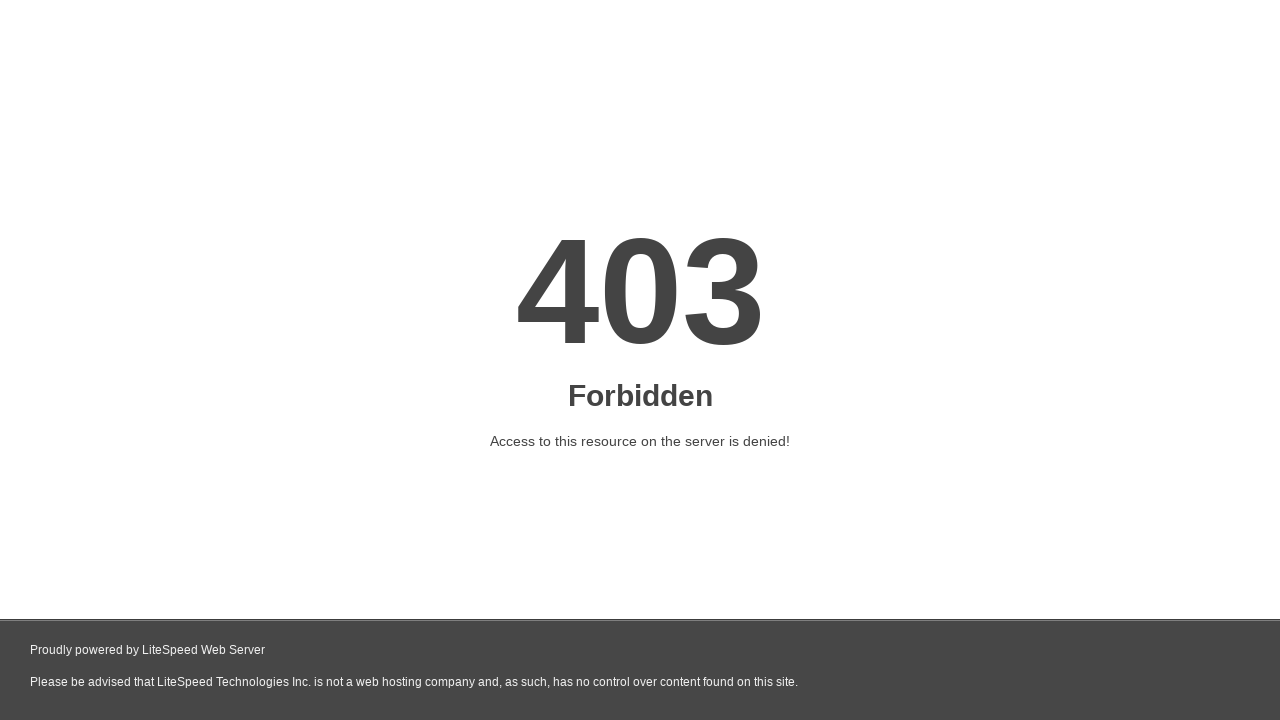

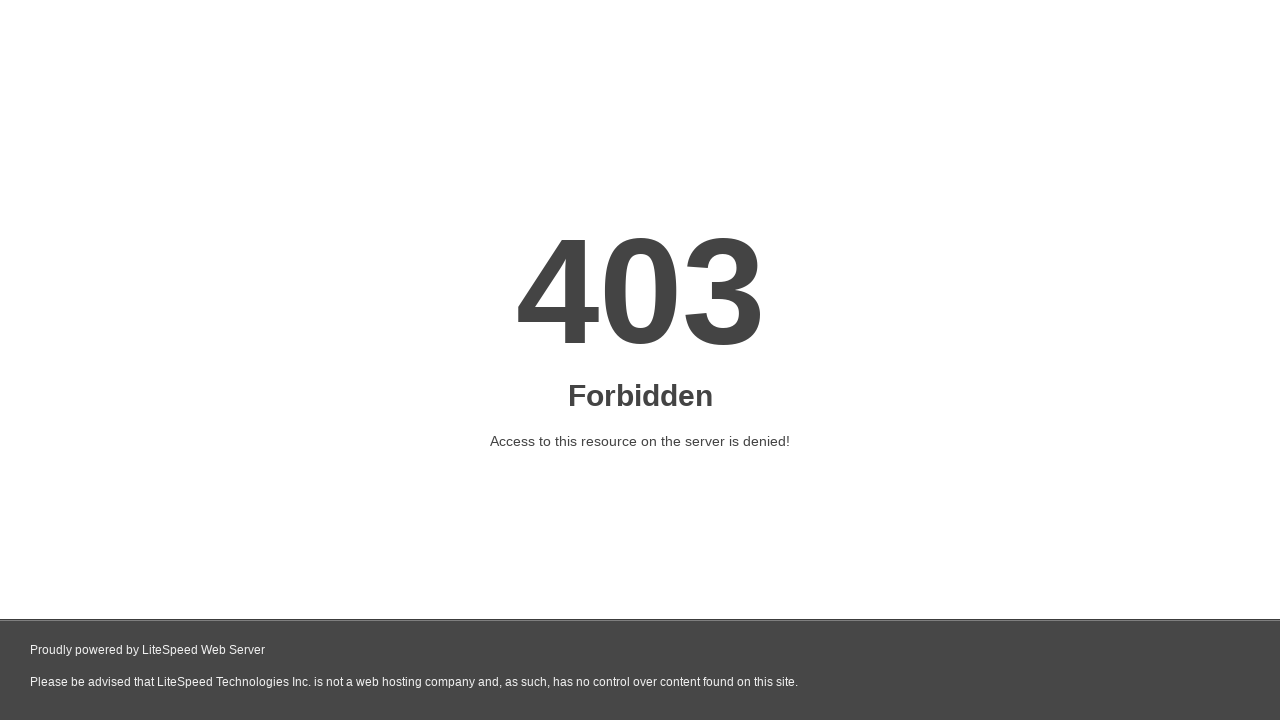